Tests keyboard and mouse input functionality by filling a name field and clicking a button on the Formy test site

Starting URL: https://formy-project.herokuapp.com/keypress

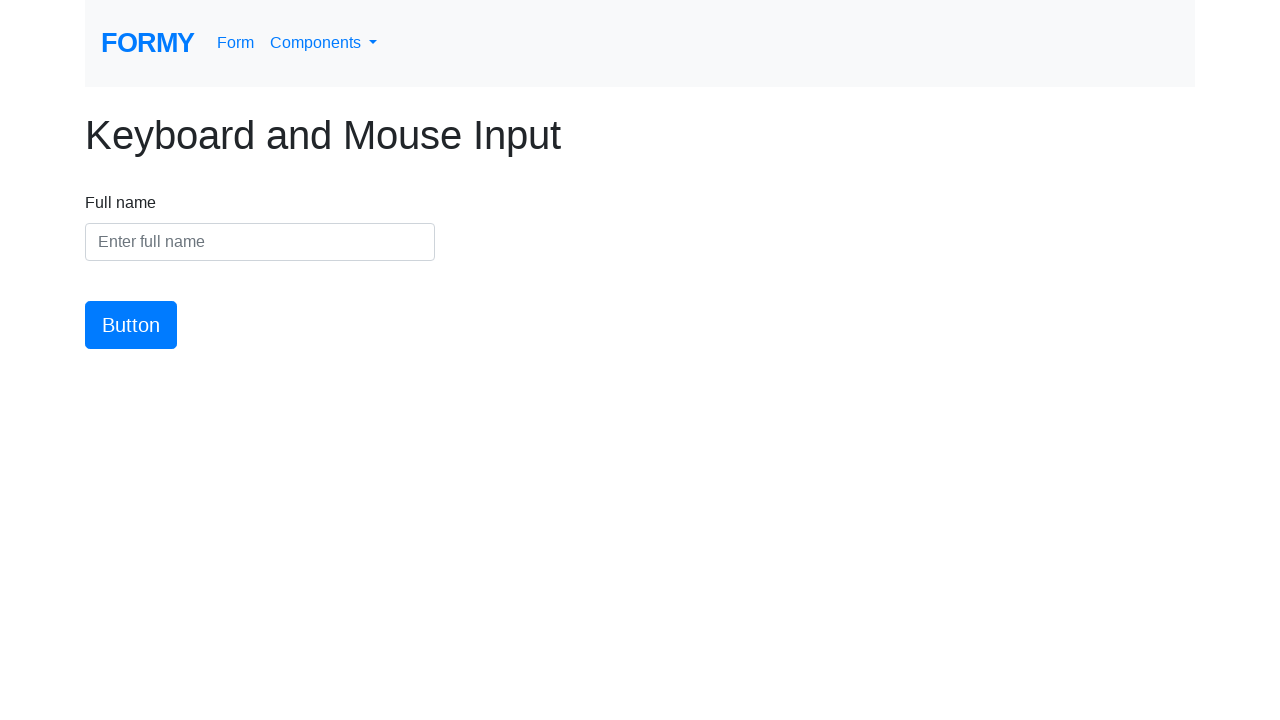

Clicked on the name field to focus it at (260, 242) on #name
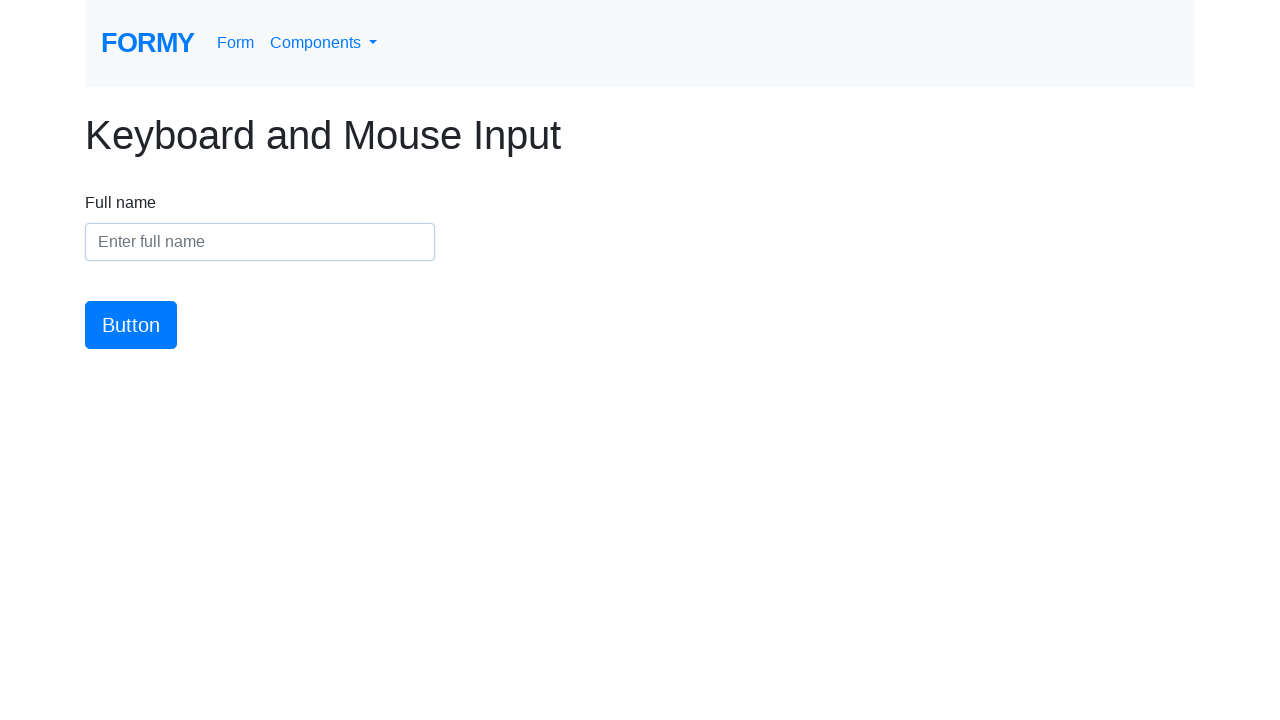

Filled name field with 'Tomàs Mallafré' on #name
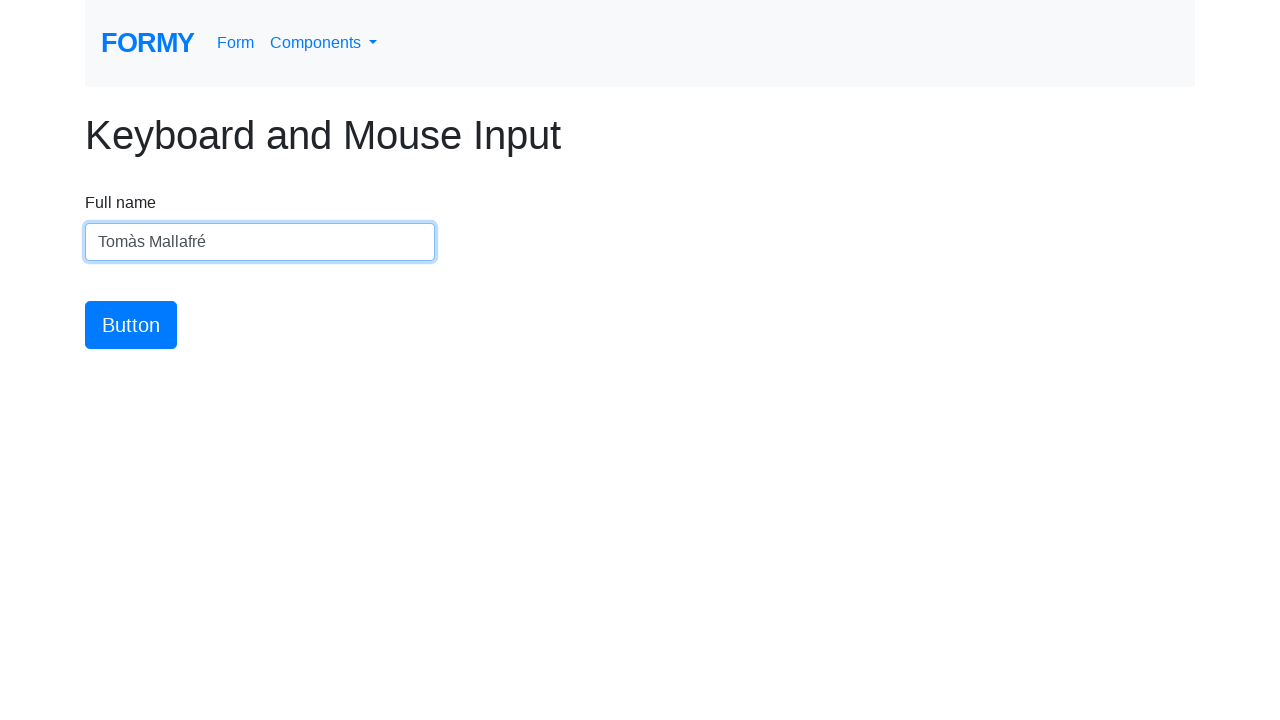

Clicked the submit button at (131, 325) on #button
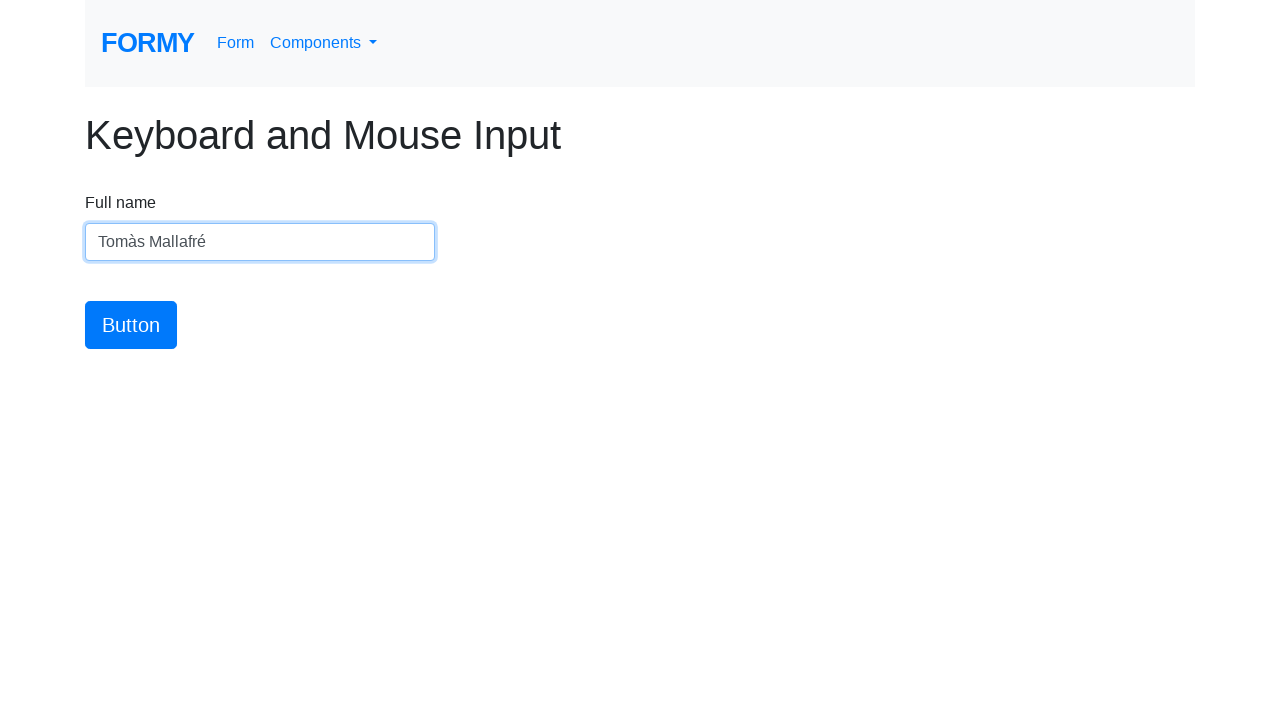

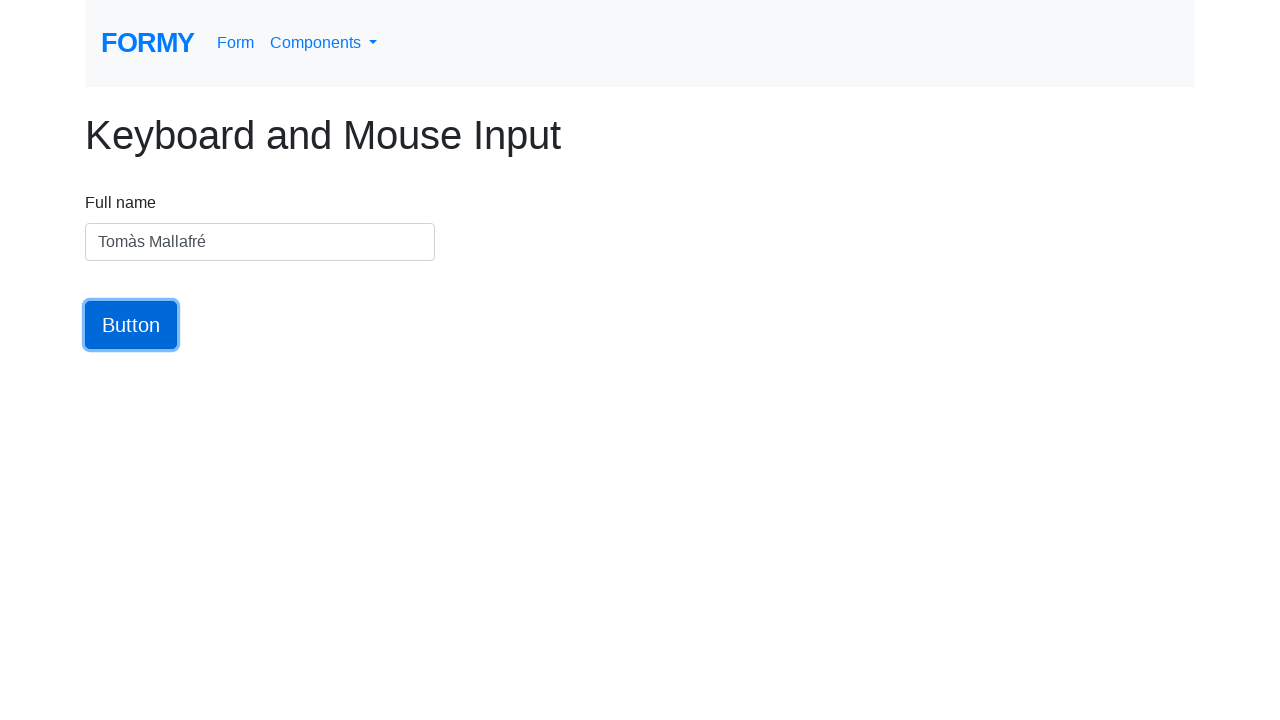